Tests filtering to display all todo items after viewing filtered views.

Starting URL: https://demo.playwright.dev/todomvc

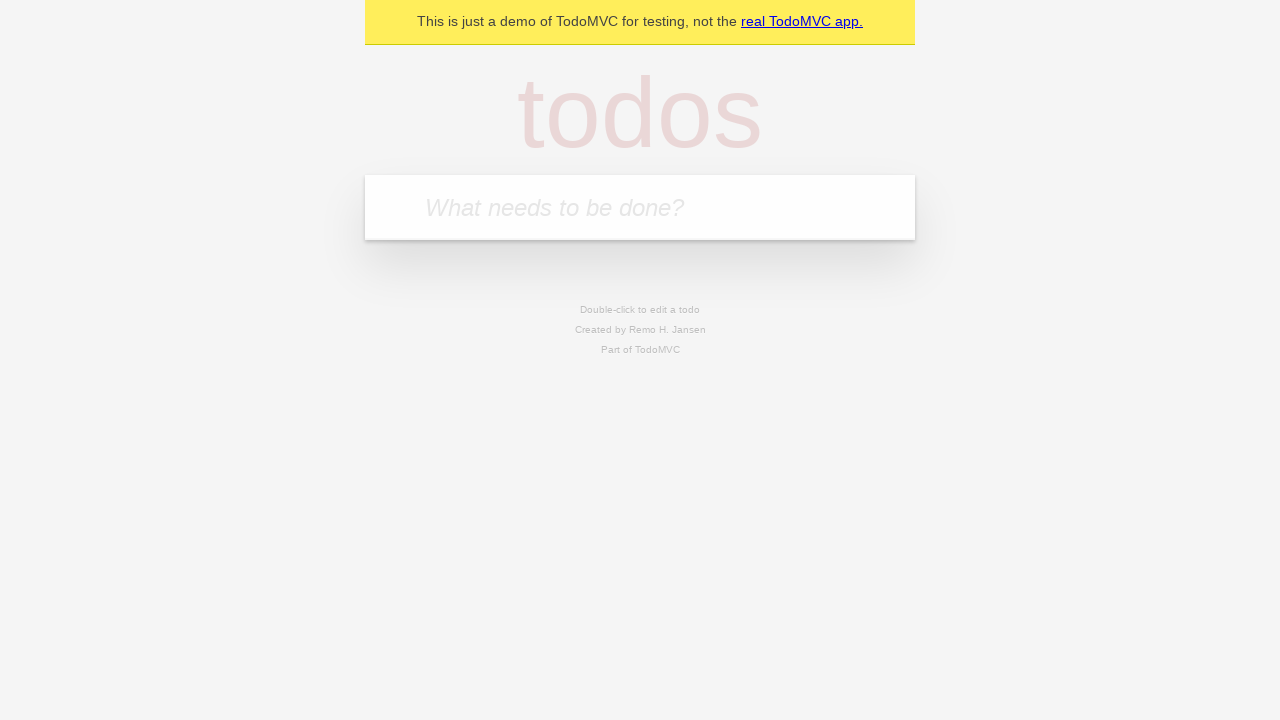

Filled todo input with 'buy some cheese' on internal:attr=[placeholder="What needs to be done?"i]
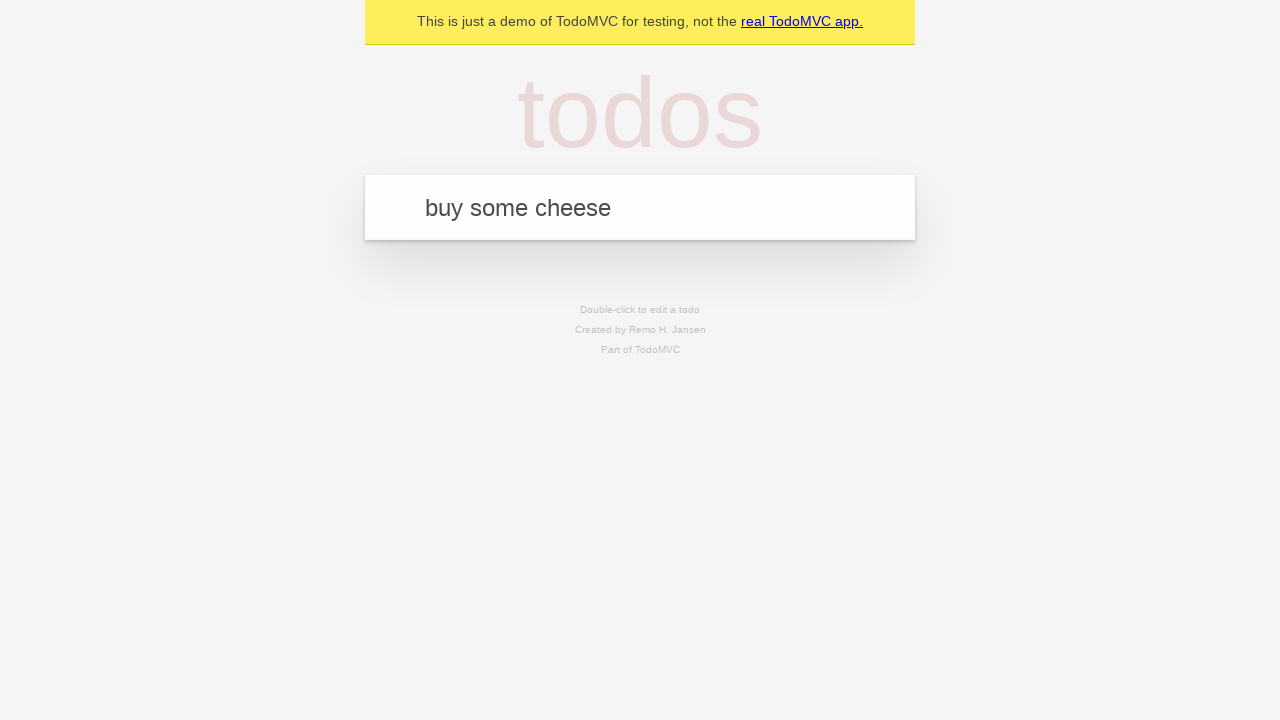

Pressed Enter to create first todo item on internal:attr=[placeholder="What needs to be done?"i]
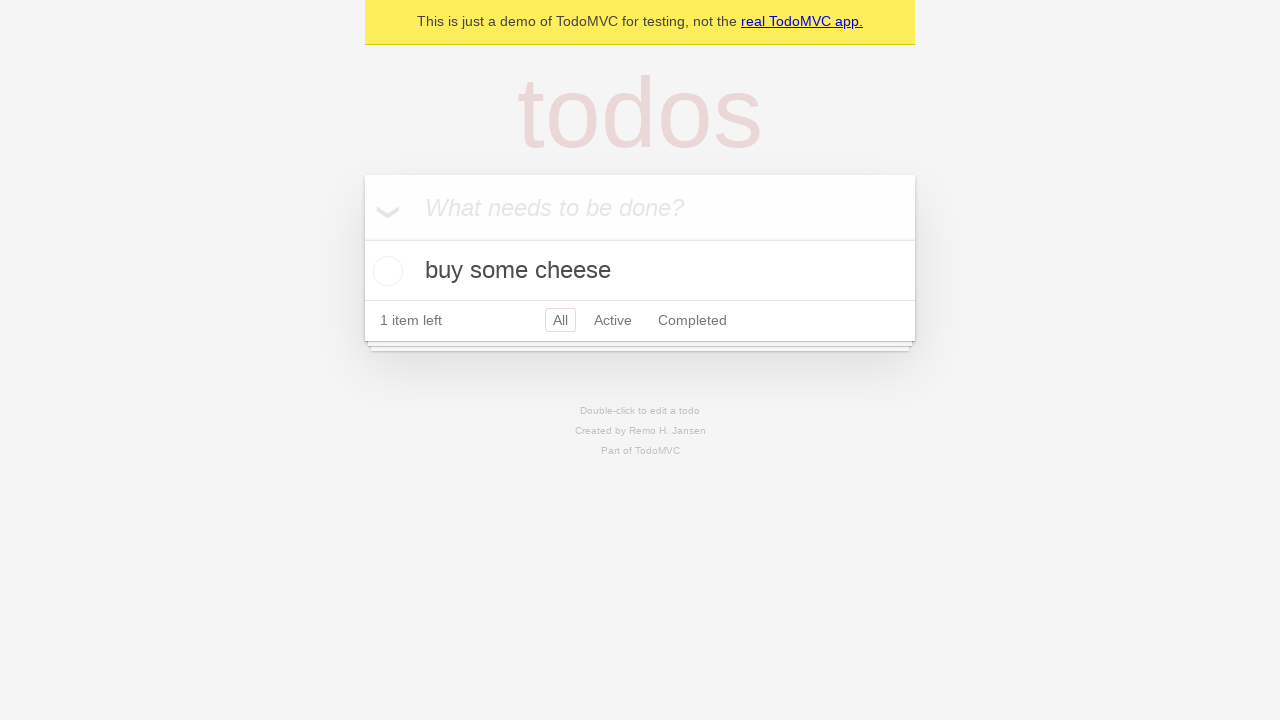

Filled todo input with 'feed the cat' on internal:attr=[placeholder="What needs to be done?"i]
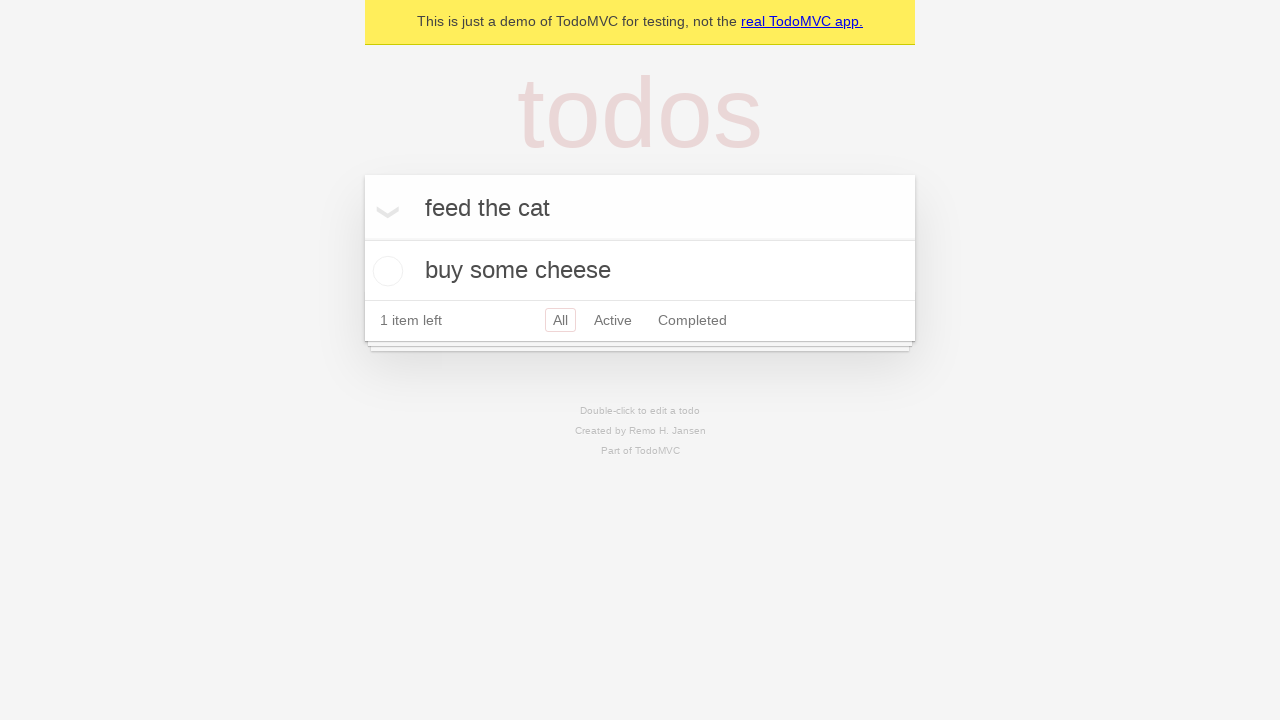

Pressed Enter to create second todo item on internal:attr=[placeholder="What needs to be done?"i]
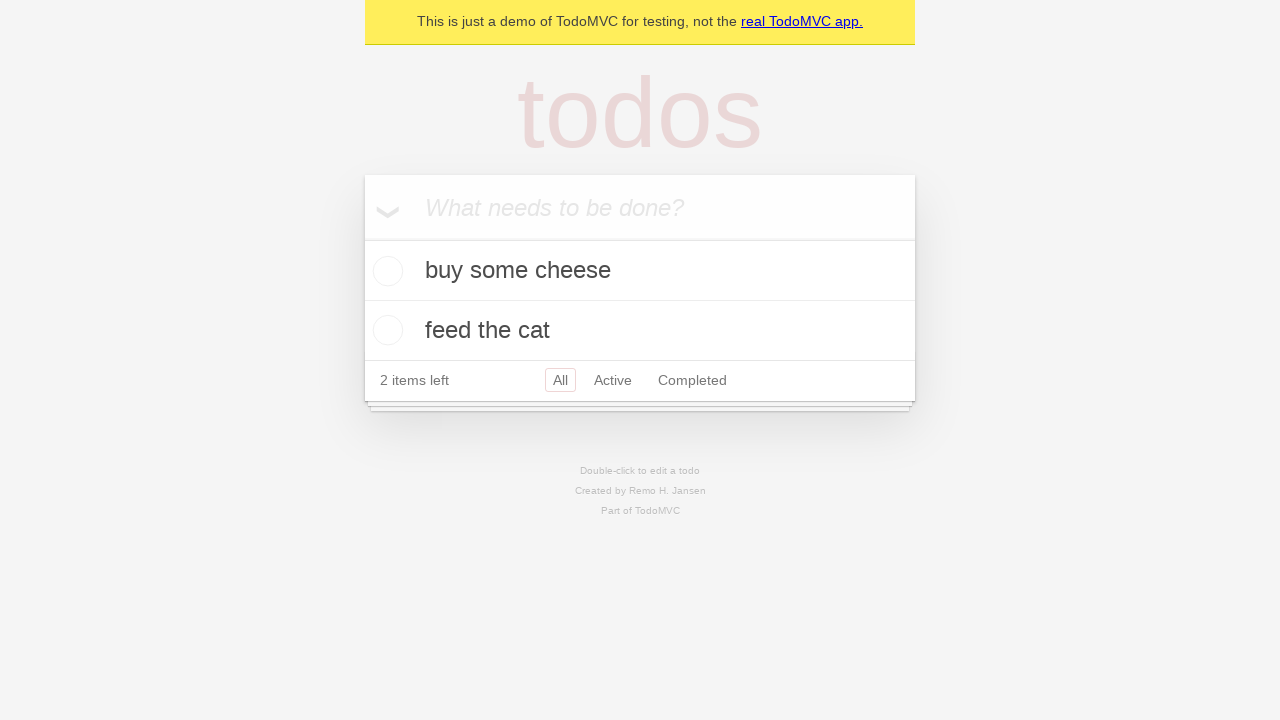

Filled todo input with 'book a doctors appointment' on internal:attr=[placeholder="What needs to be done?"i]
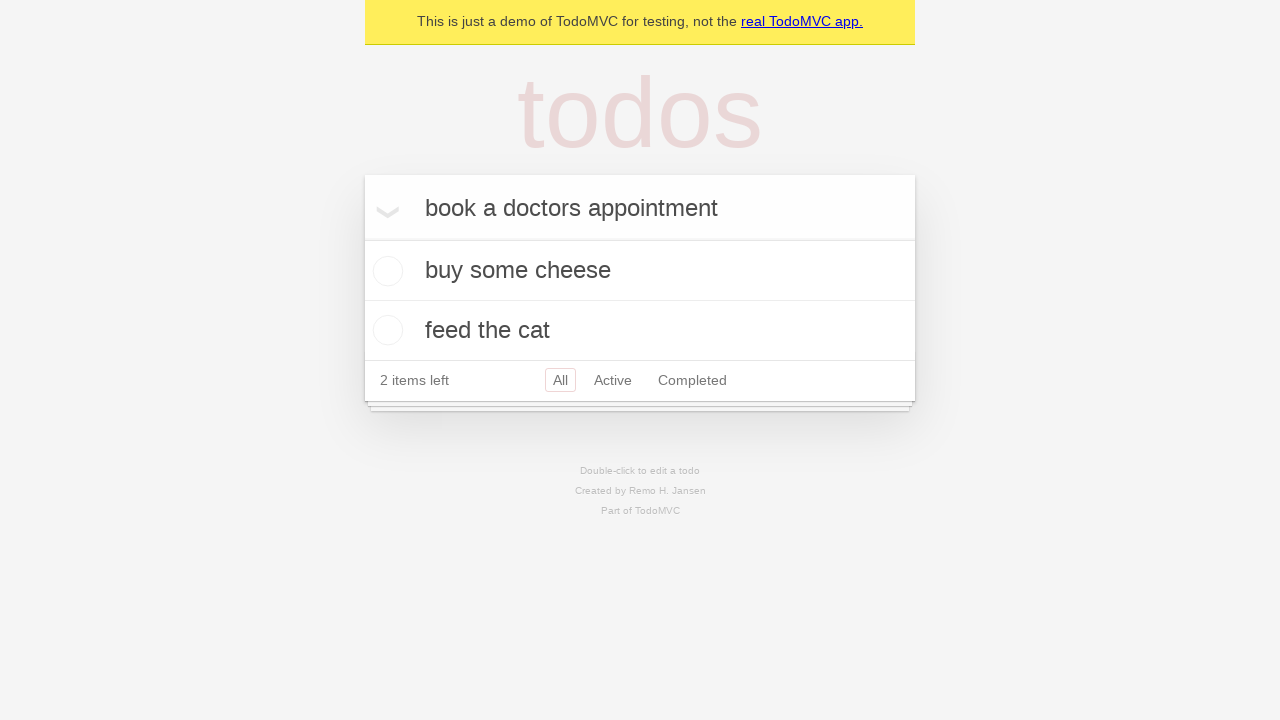

Pressed Enter to create third todo item on internal:attr=[placeholder="What needs to be done?"i]
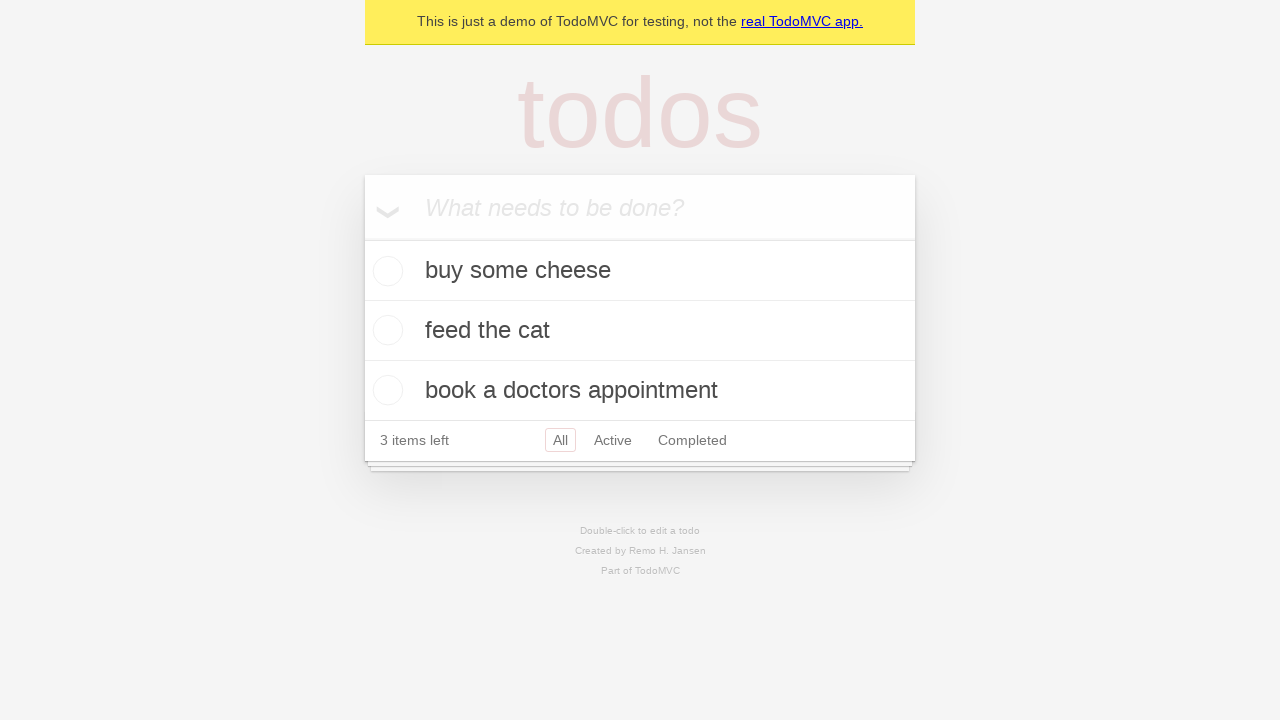

Marked second todo item as complete at (385, 330) on .todo-list li .toggle >> nth=1
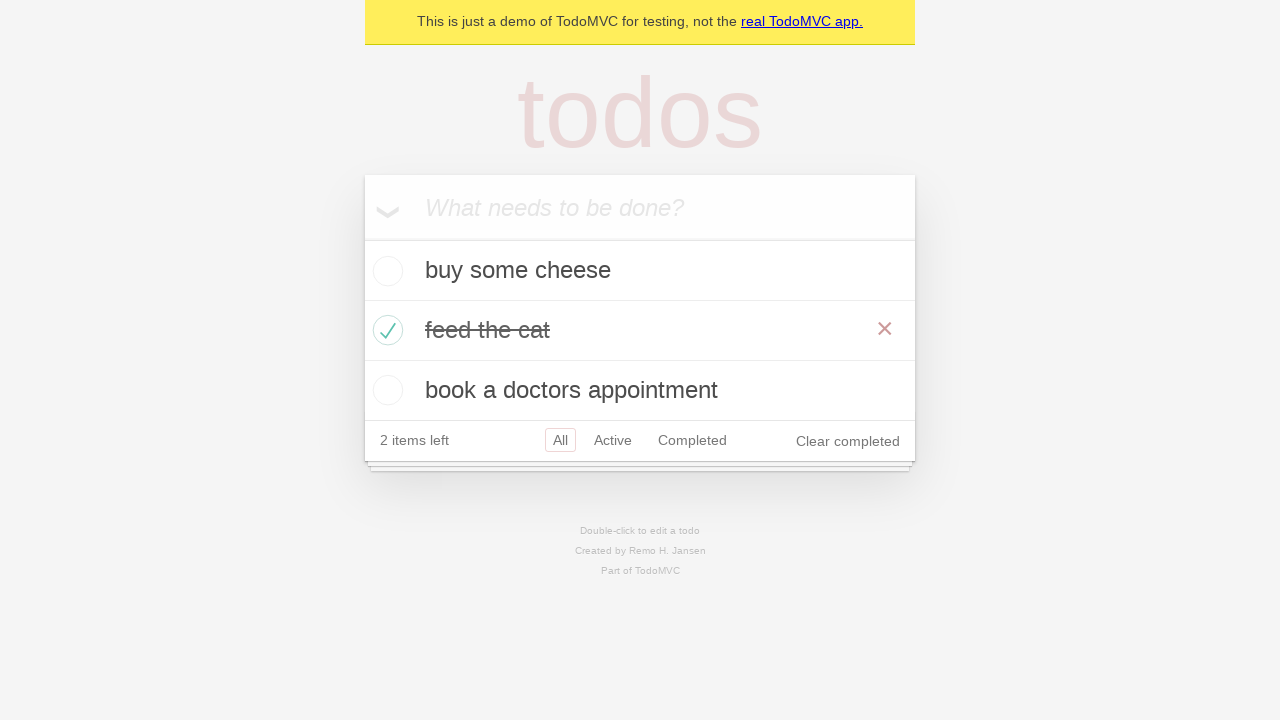

Clicked 'Active' filter link at (613, 440) on internal:role=link[name="Active"i]
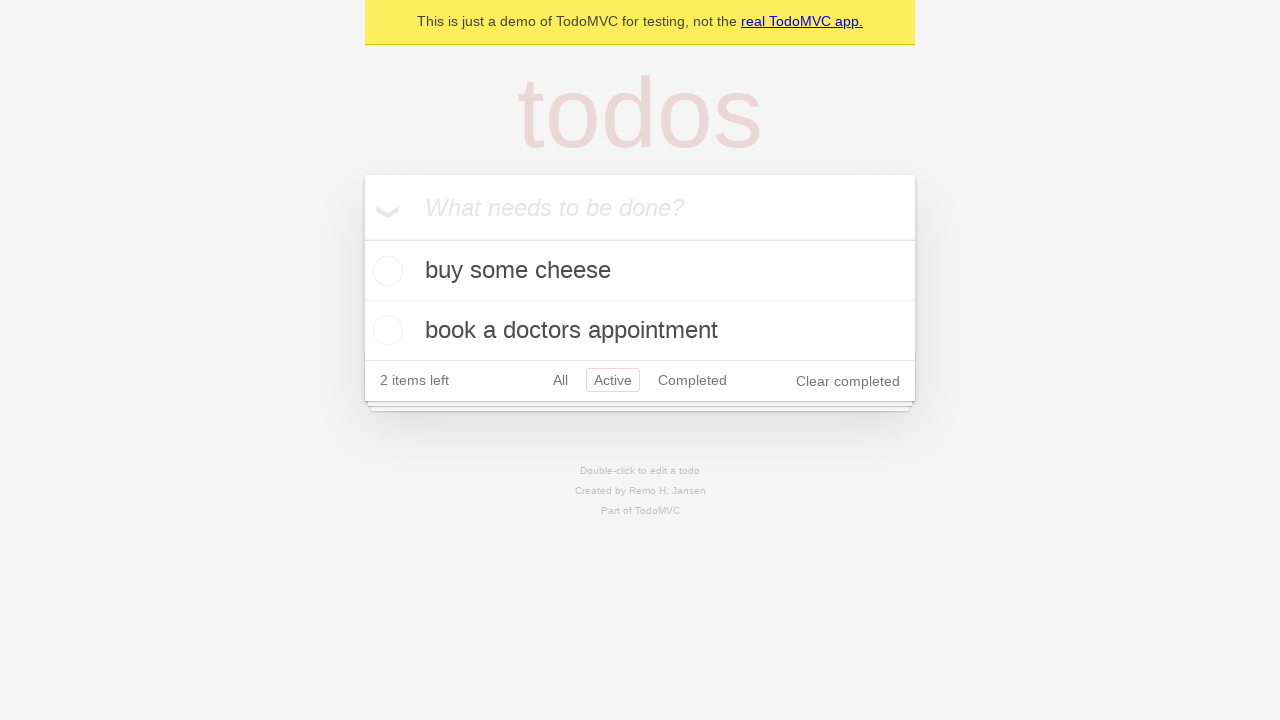

Clicked 'Completed' filter link at (692, 380) on internal:role=link[name="Completed"i]
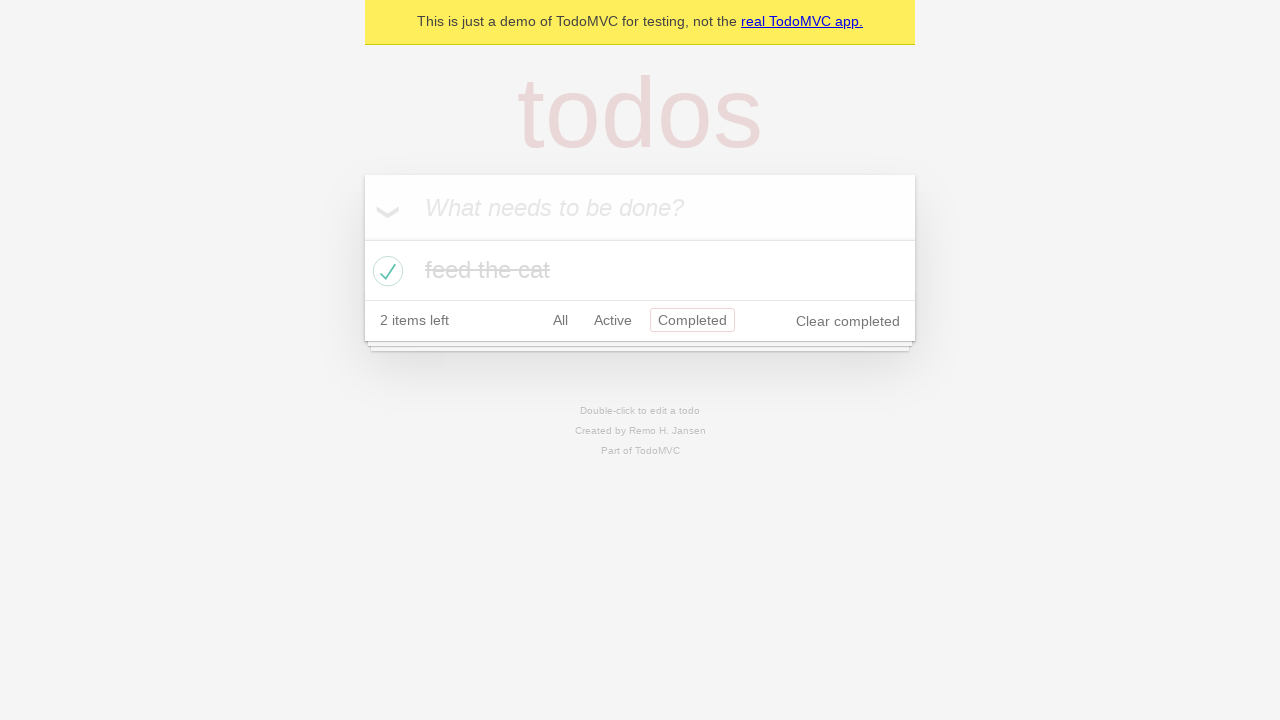

Clicked 'All' filter link to display all items at (560, 320) on internal:role=link[name="All"i]
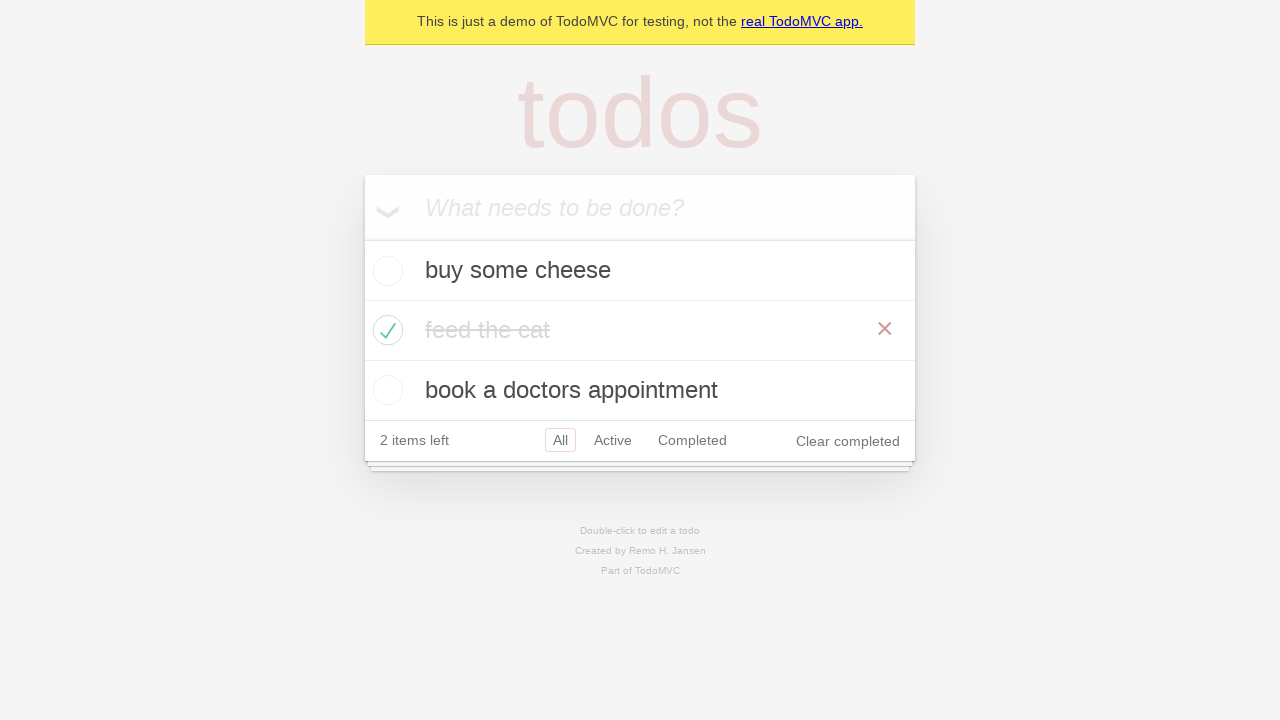

Verified all todo items are displayed
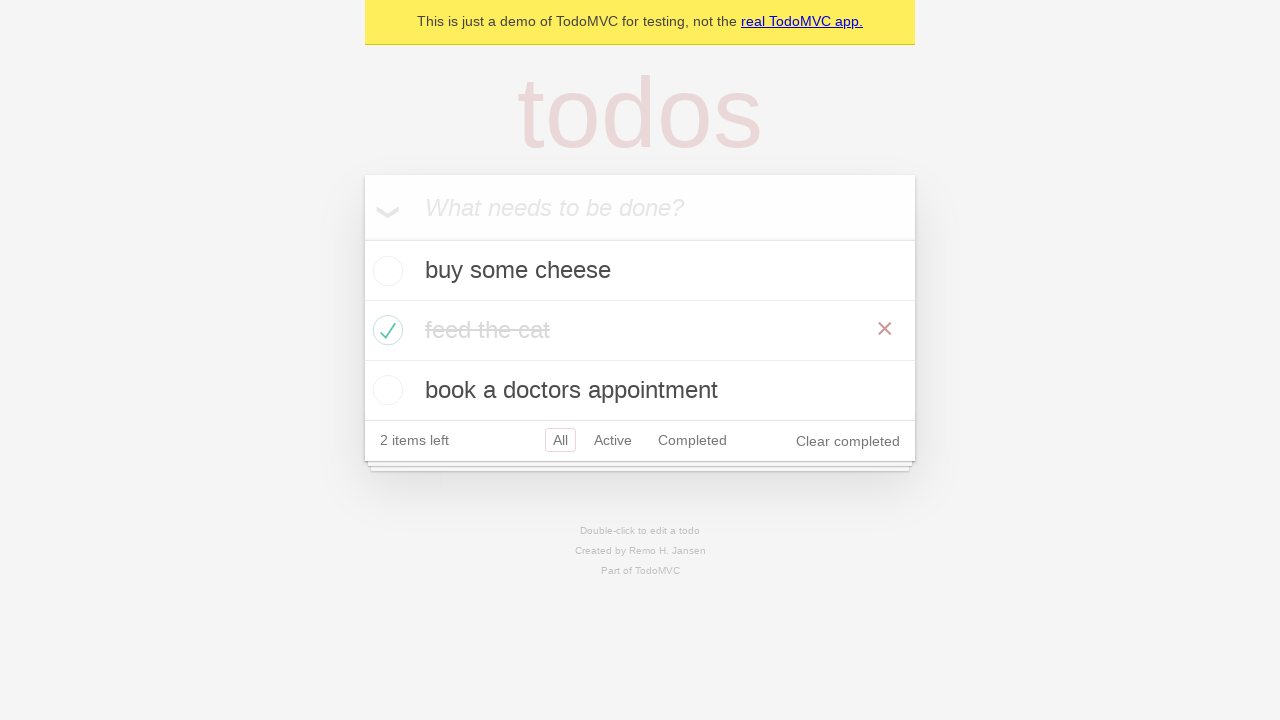

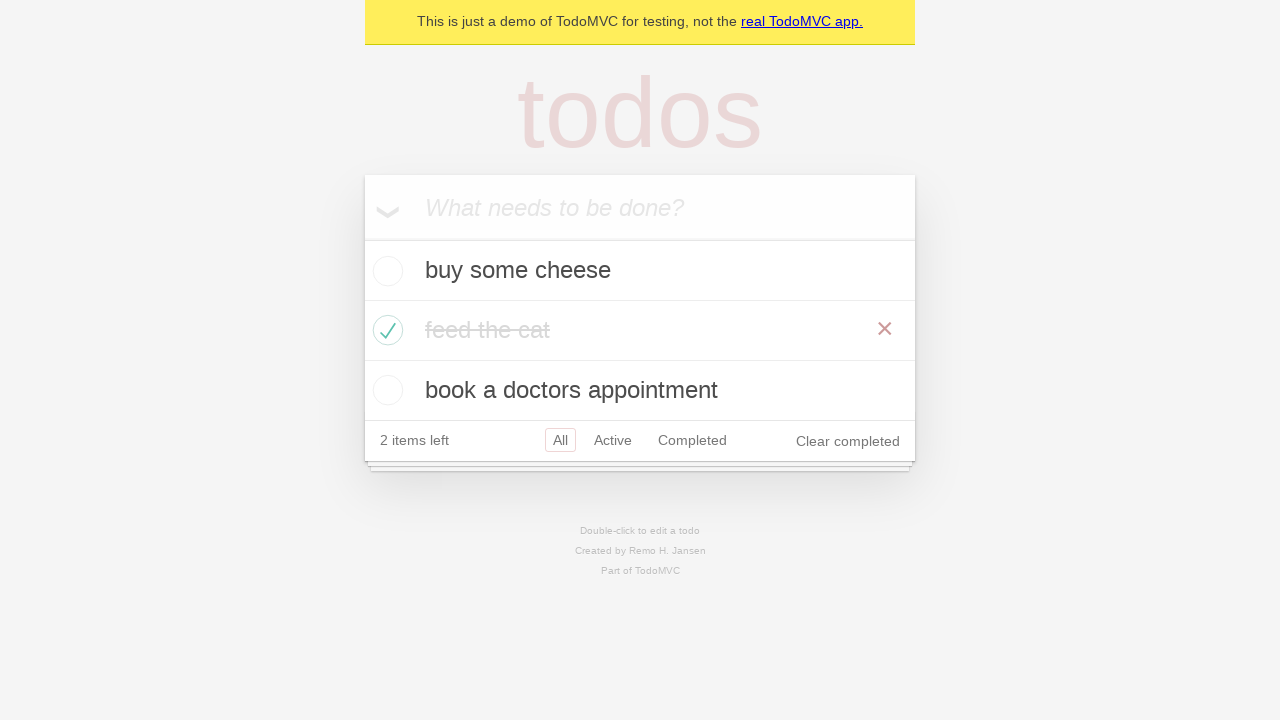